Navigates to YouTube homepage as the initial step for accessing the HealLife site (note: the code navigates to YouTube, not HealLife as the step description suggests)

Starting URL: https://www.youtube.com

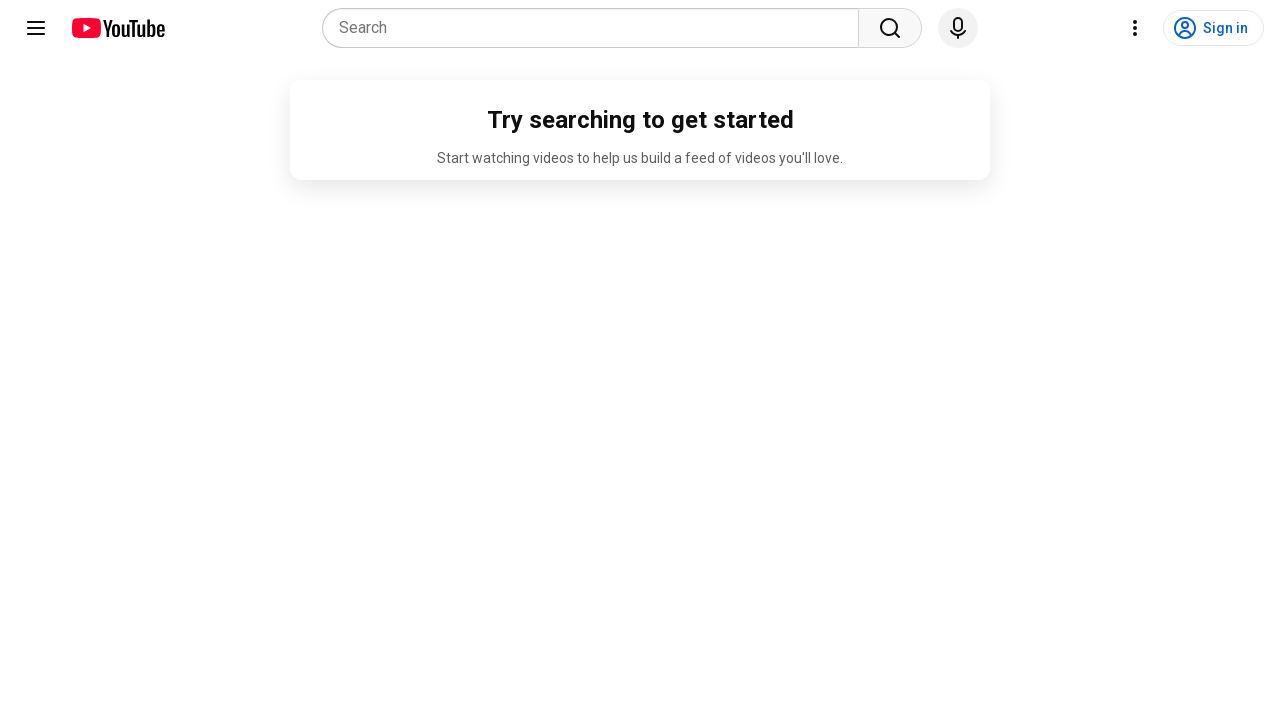

Navigated to YouTube homepage as initial step for accessing HealLife site
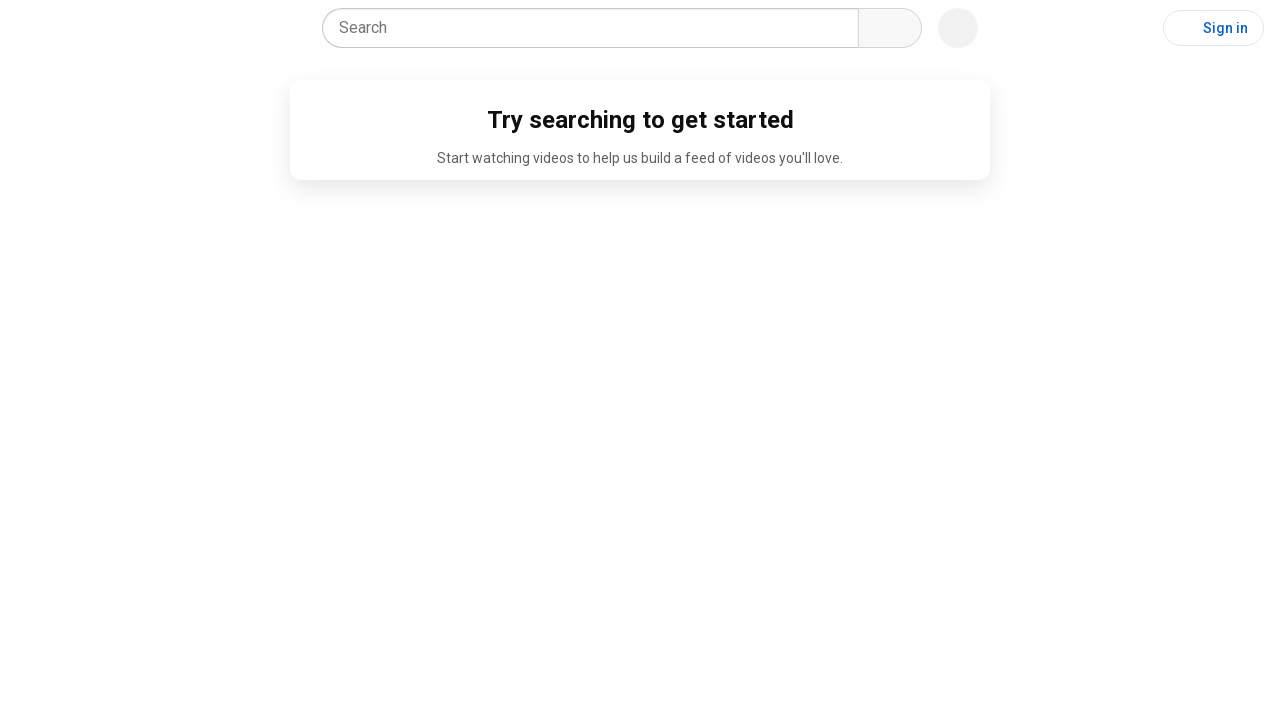

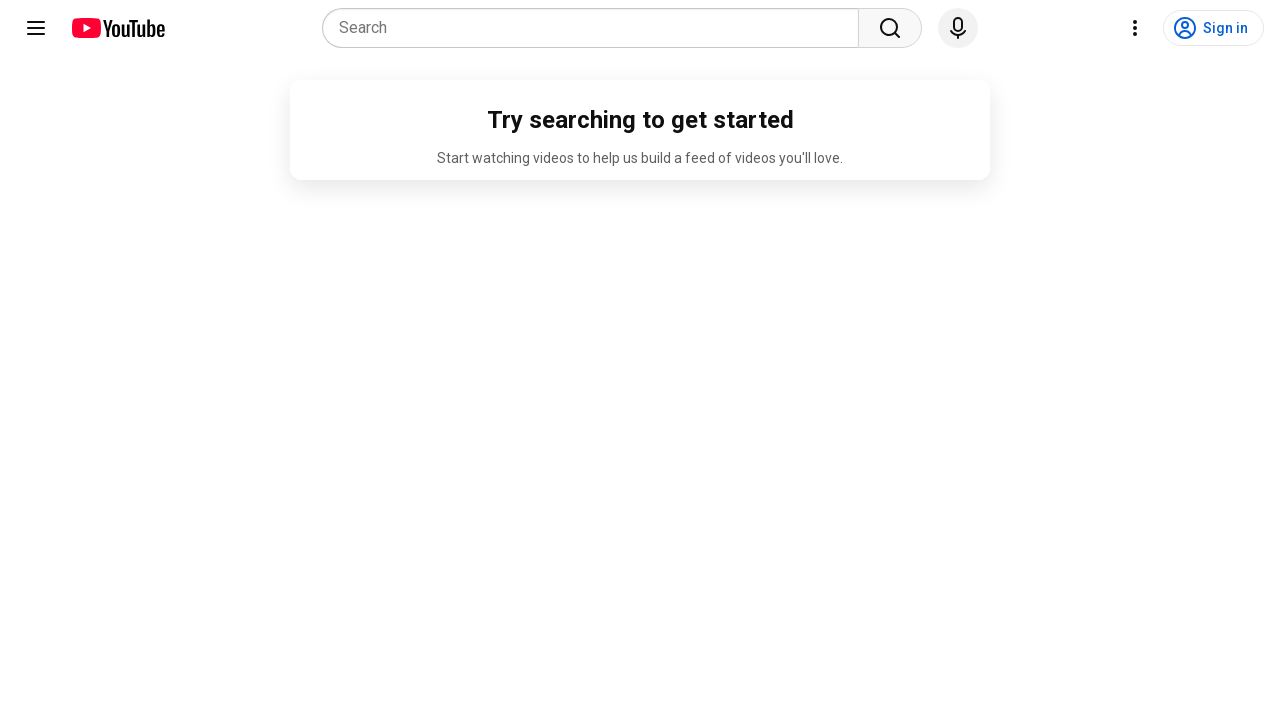